Tests handling of a simple JavaScript alert by clicking a button that triggers the alert, accepting it, and verifying the result message.

Starting URL: https://the-internet.herokuapp.com/javascript_alerts

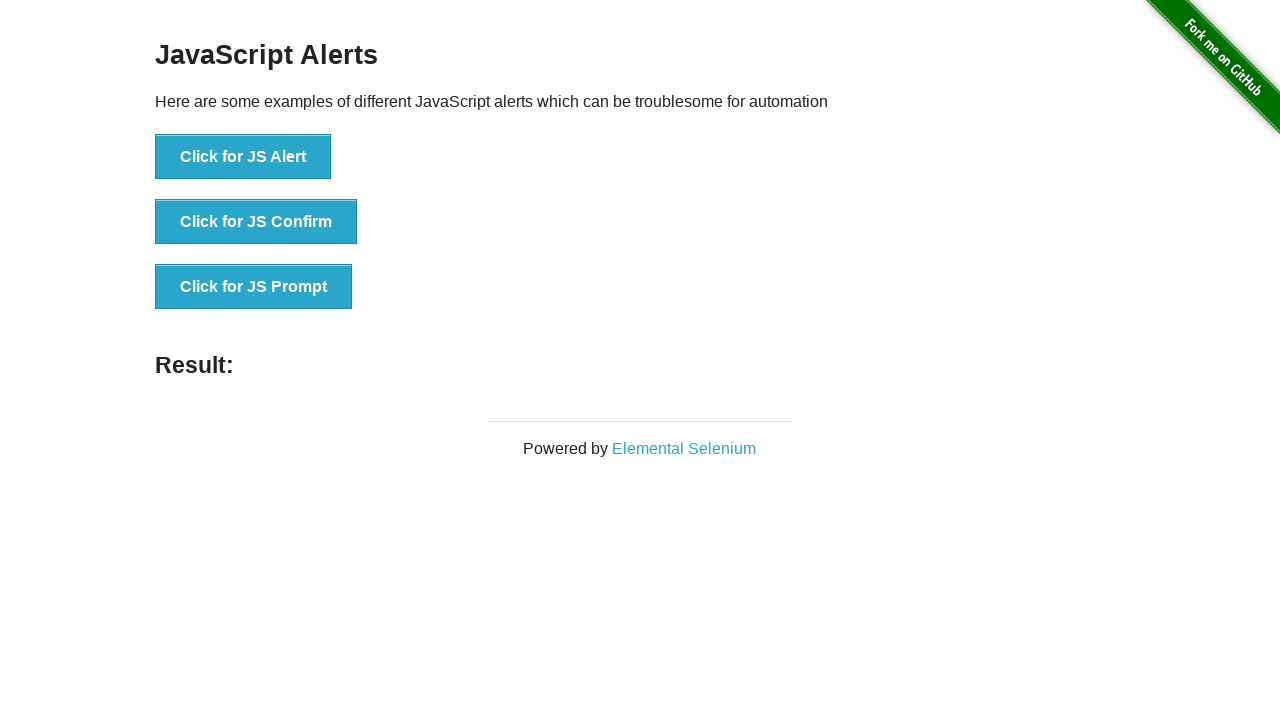

Set up dialog handler for simple alert
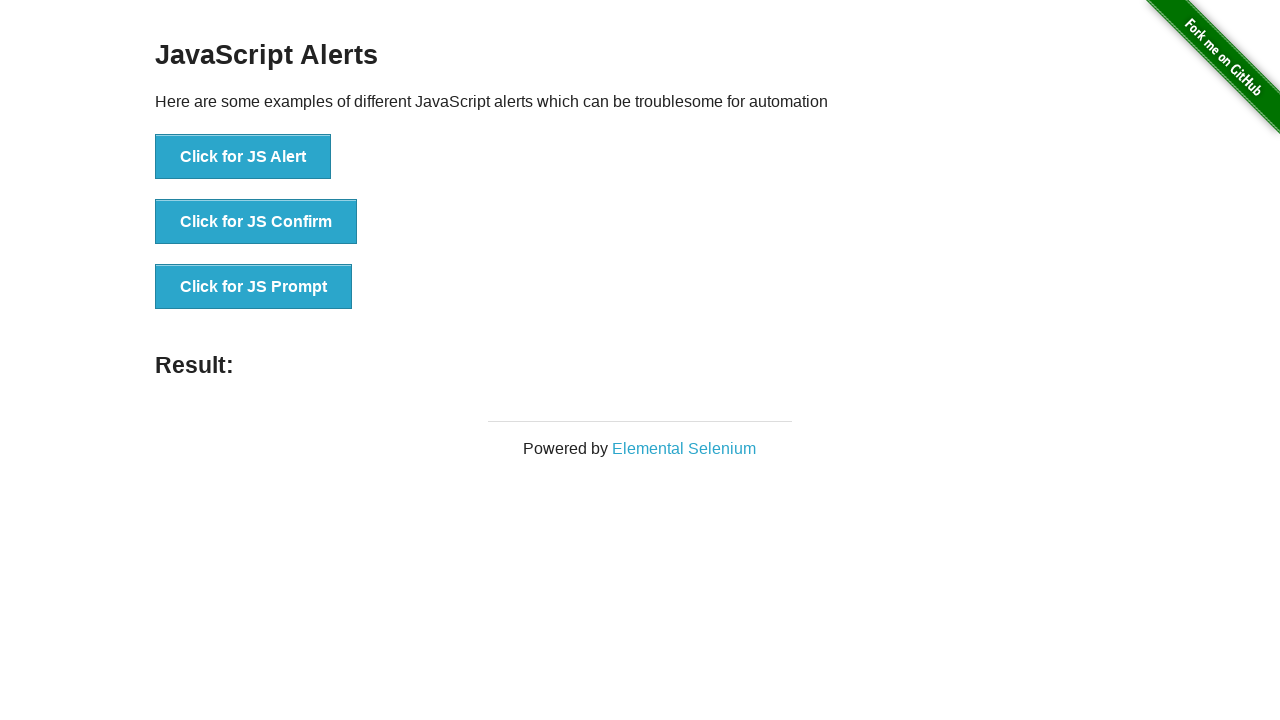

Clicked button to trigger simple JavaScript alert at (243, 157) on button[onclick="jsAlert()"]
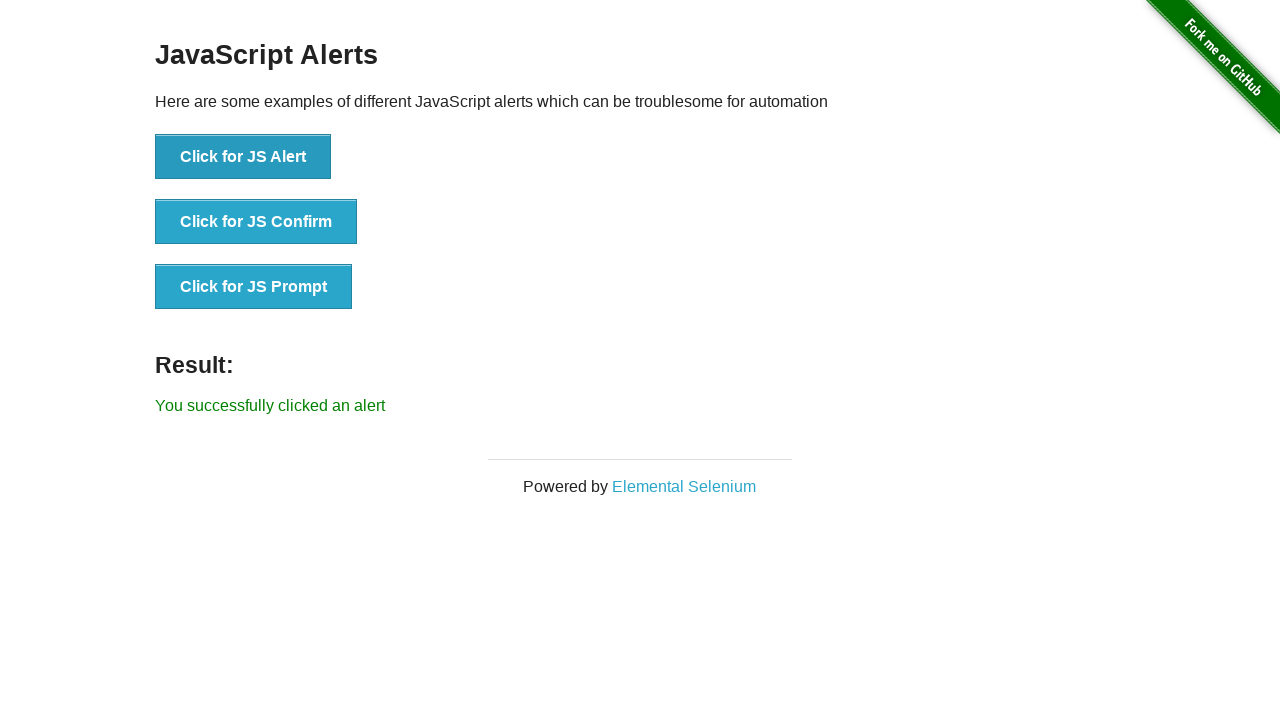

Verified result message displays 'You successfully clicked an alert'
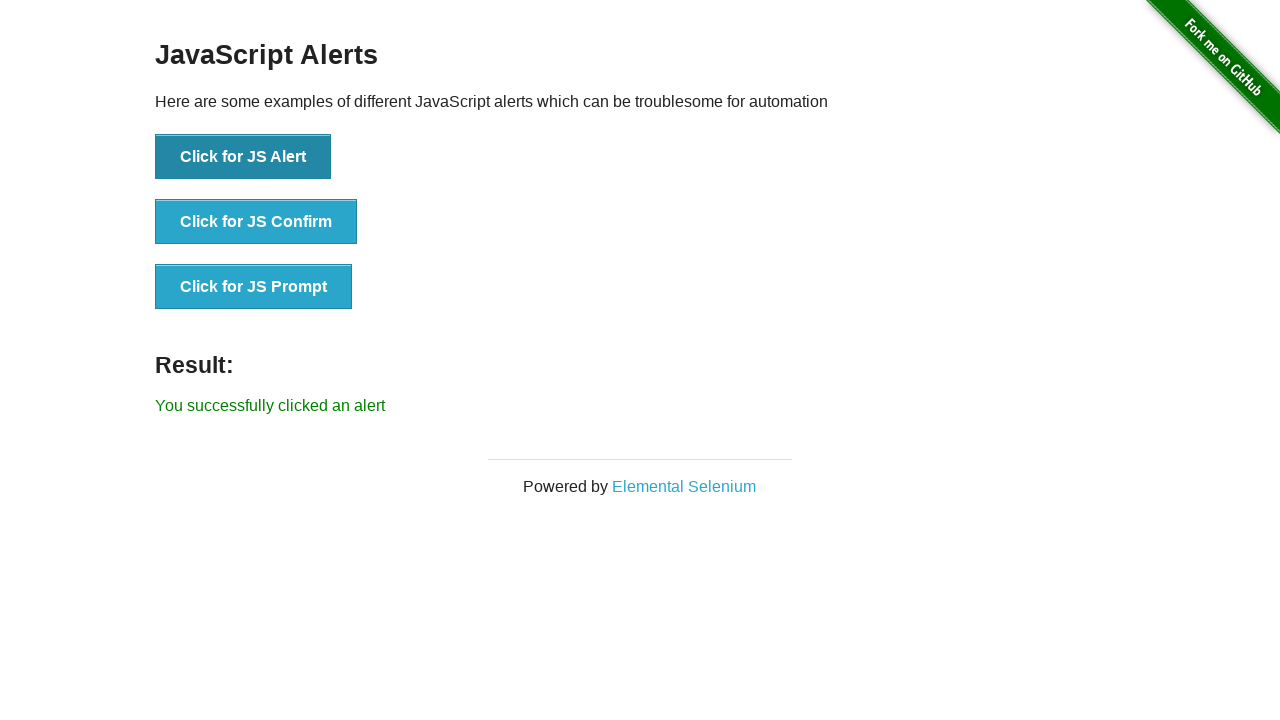

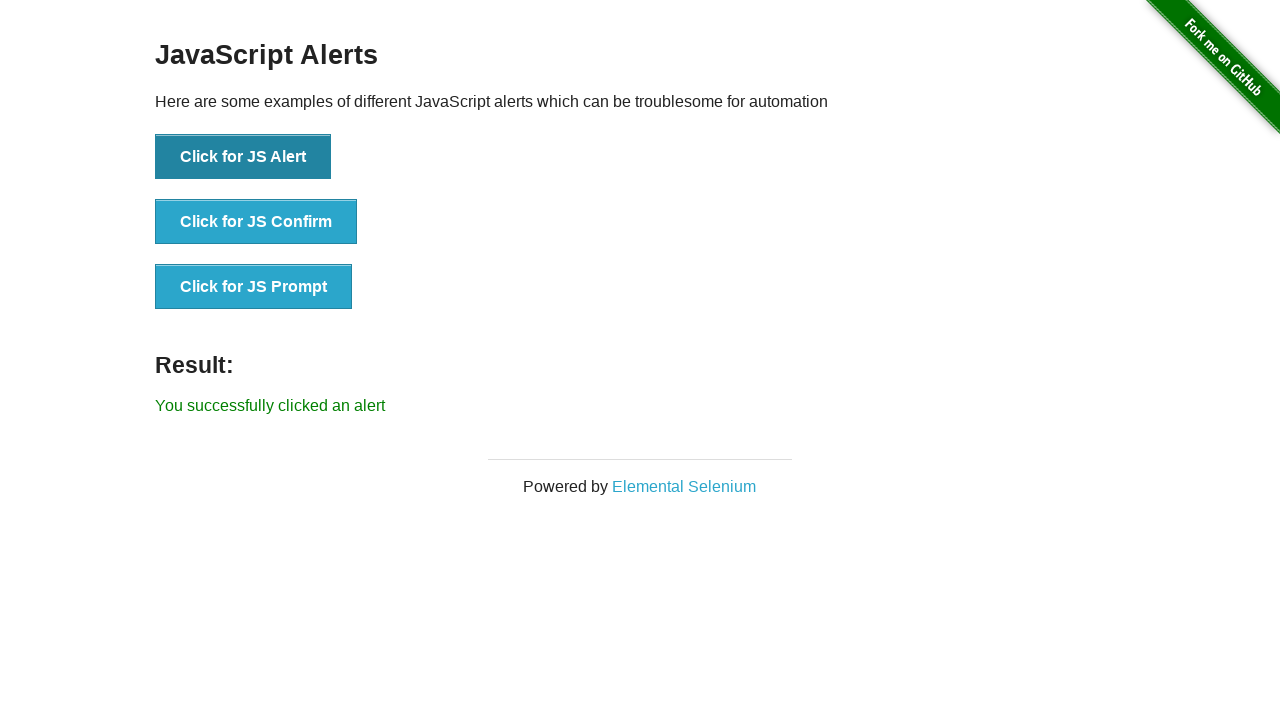